Tests that clicking Clear completed removes all completed items

Starting URL: https://demo.playwright.dev/todomvc

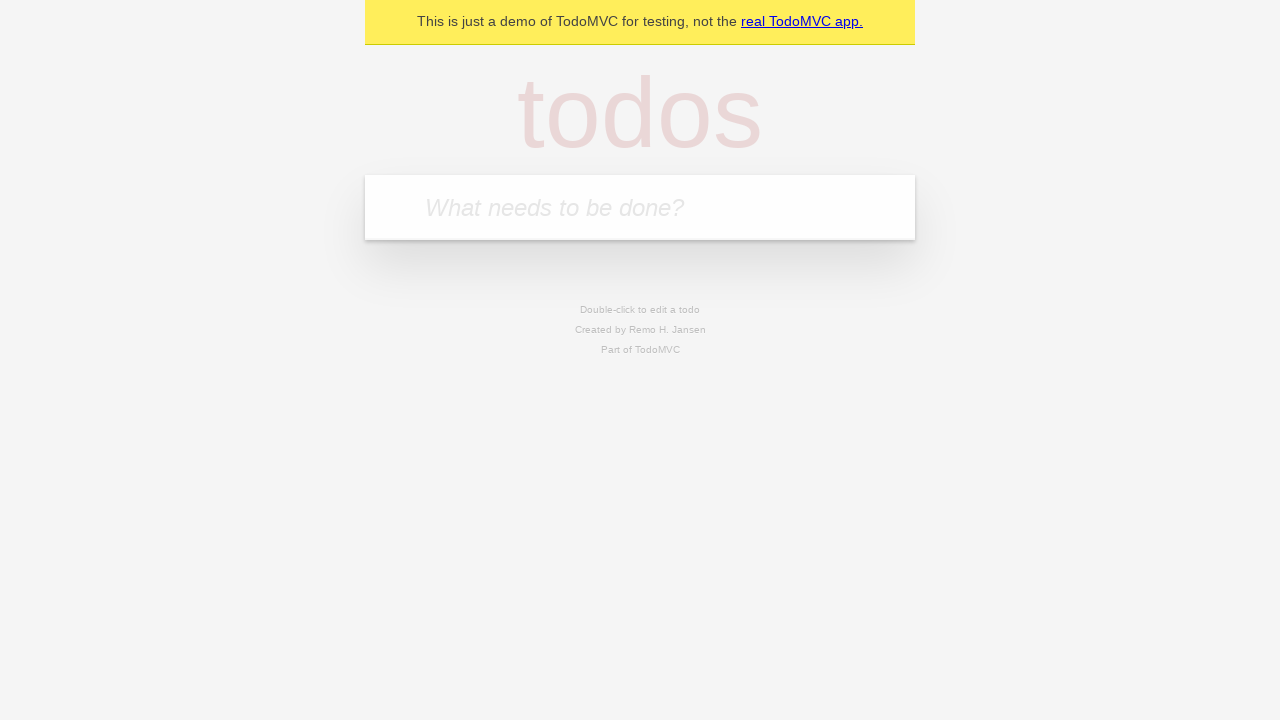

Filled todo input with 'buy some cheese' on internal:attr=[placeholder="What needs to be done?"i]
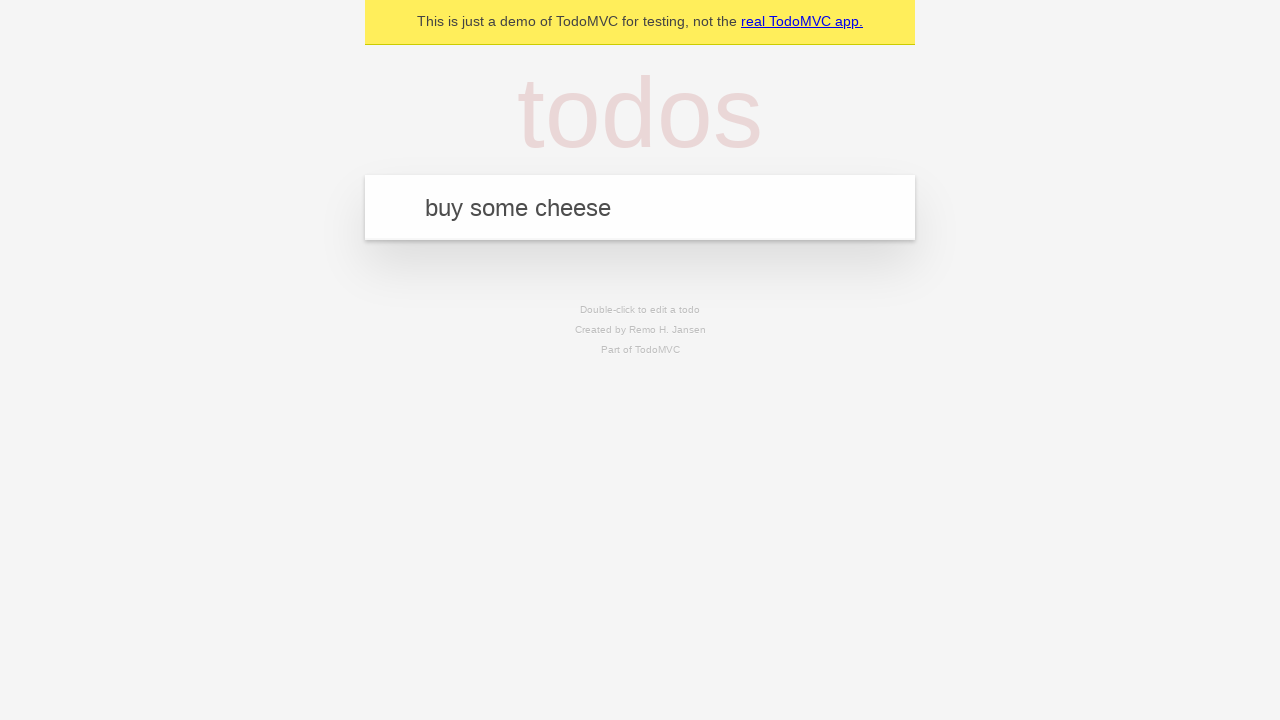

Pressed Enter to create todo 'buy some cheese' on internal:attr=[placeholder="What needs to be done?"i]
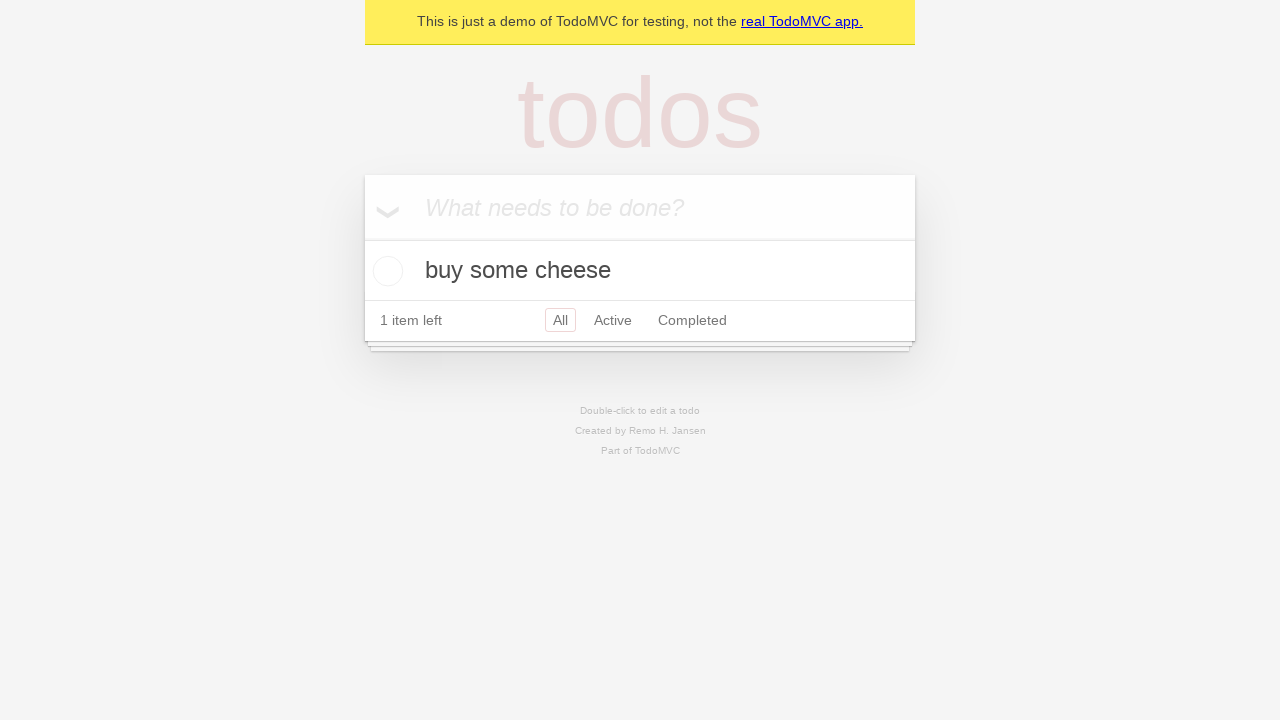

Filled todo input with 'feed the cat' on internal:attr=[placeholder="What needs to be done?"i]
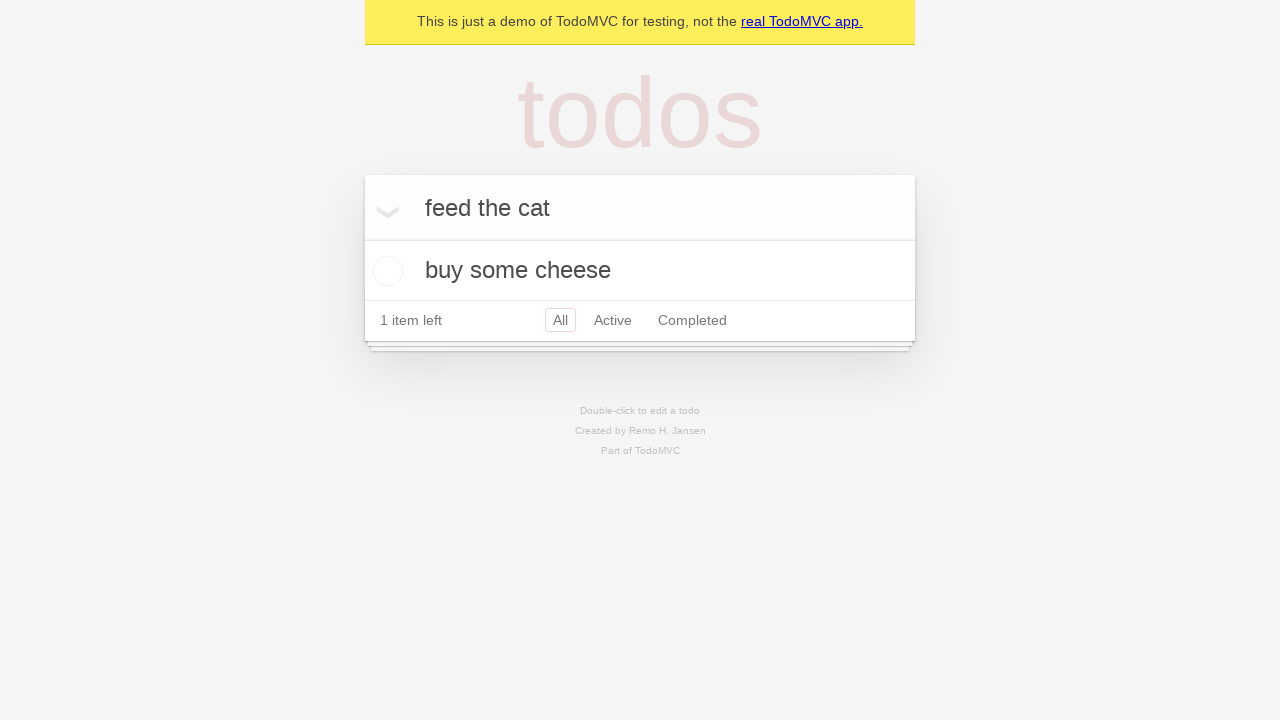

Pressed Enter to create todo 'feed the cat' on internal:attr=[placeholder="What needs to be done?"i]
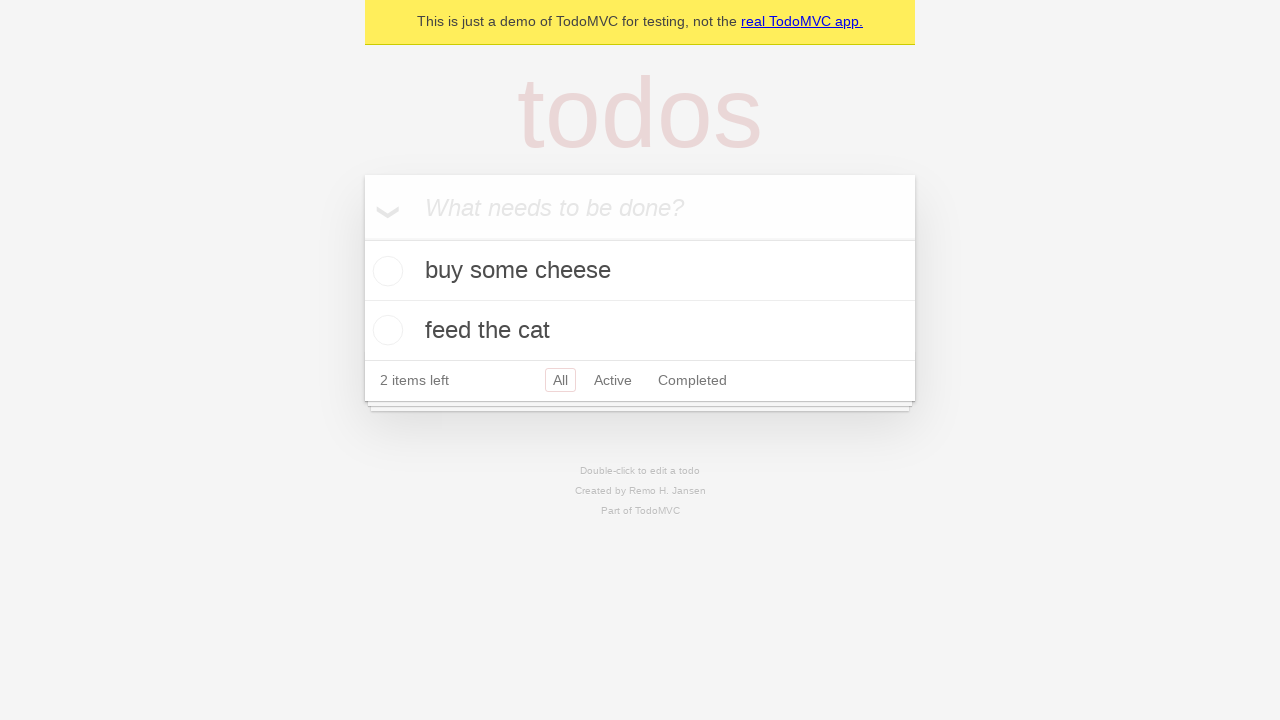

Filled todo input with 'book a doctors appointment' on internal:attr=[placeholder="What needs to be done?"i]
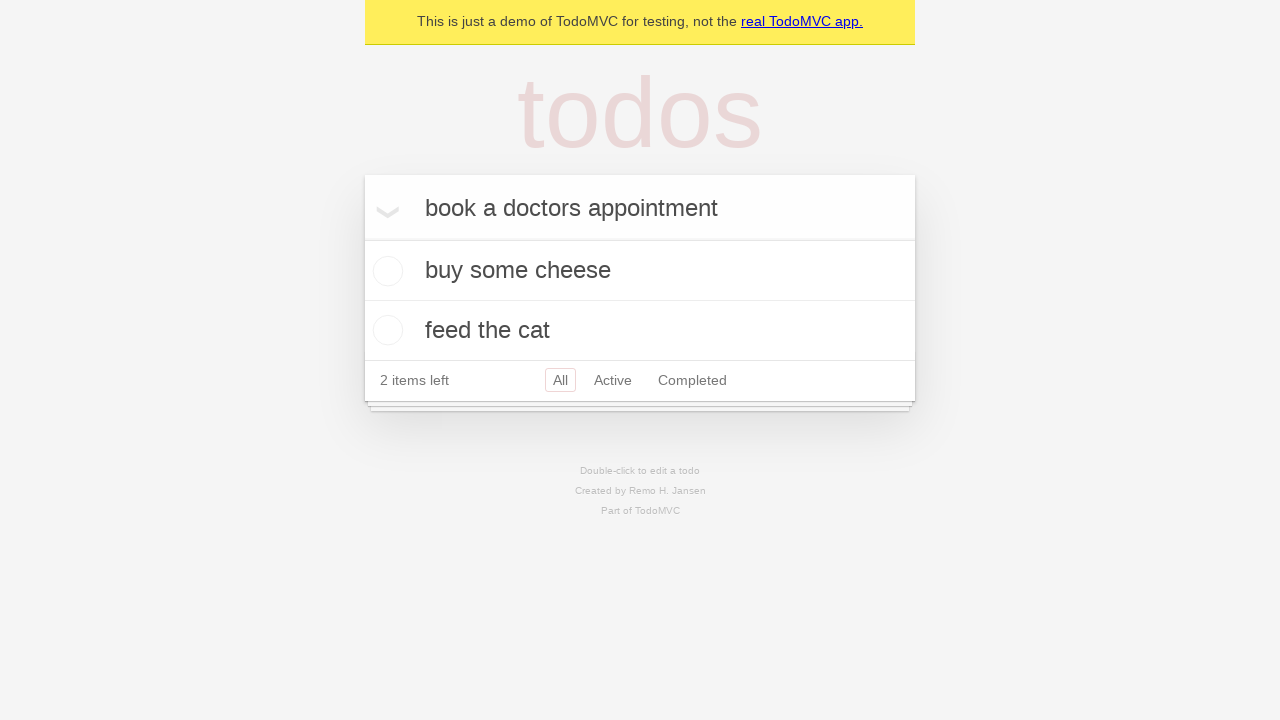

Pressed Enter to create todo 'book a doctors appointment' on internal:attr=[placeholder="What needs to be done?"i]
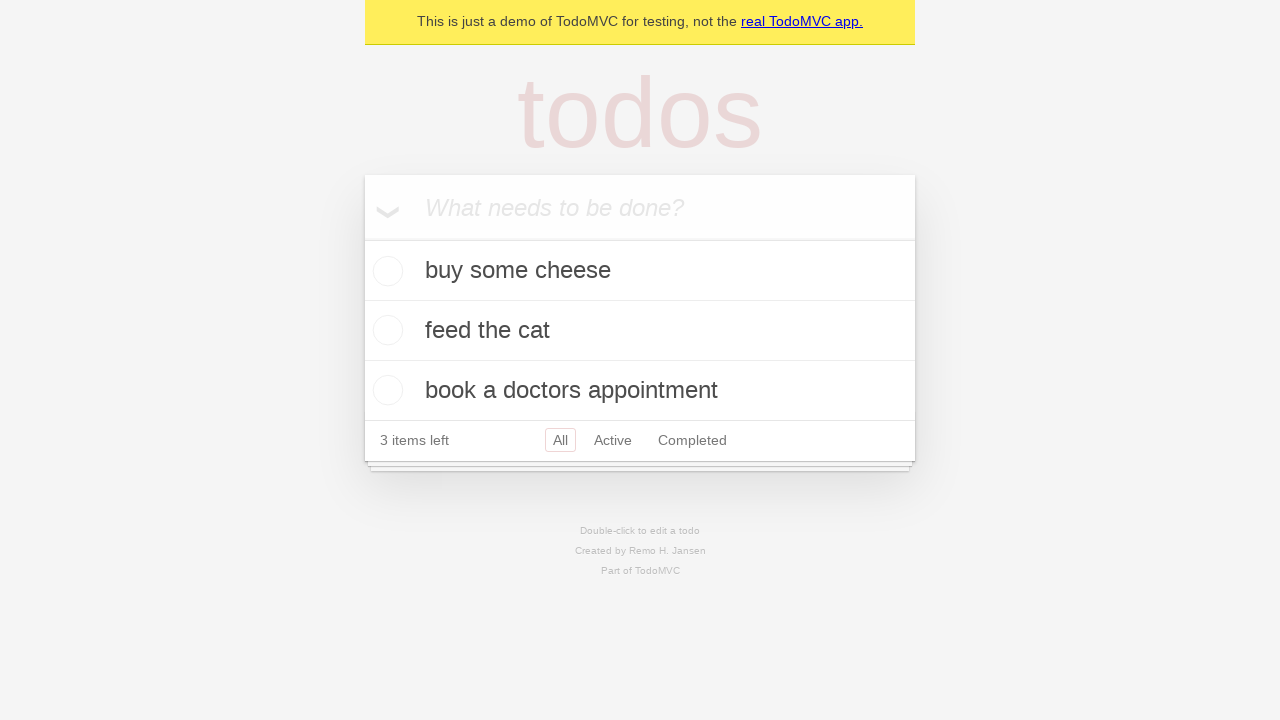

Waited for all 3 todo items to be created
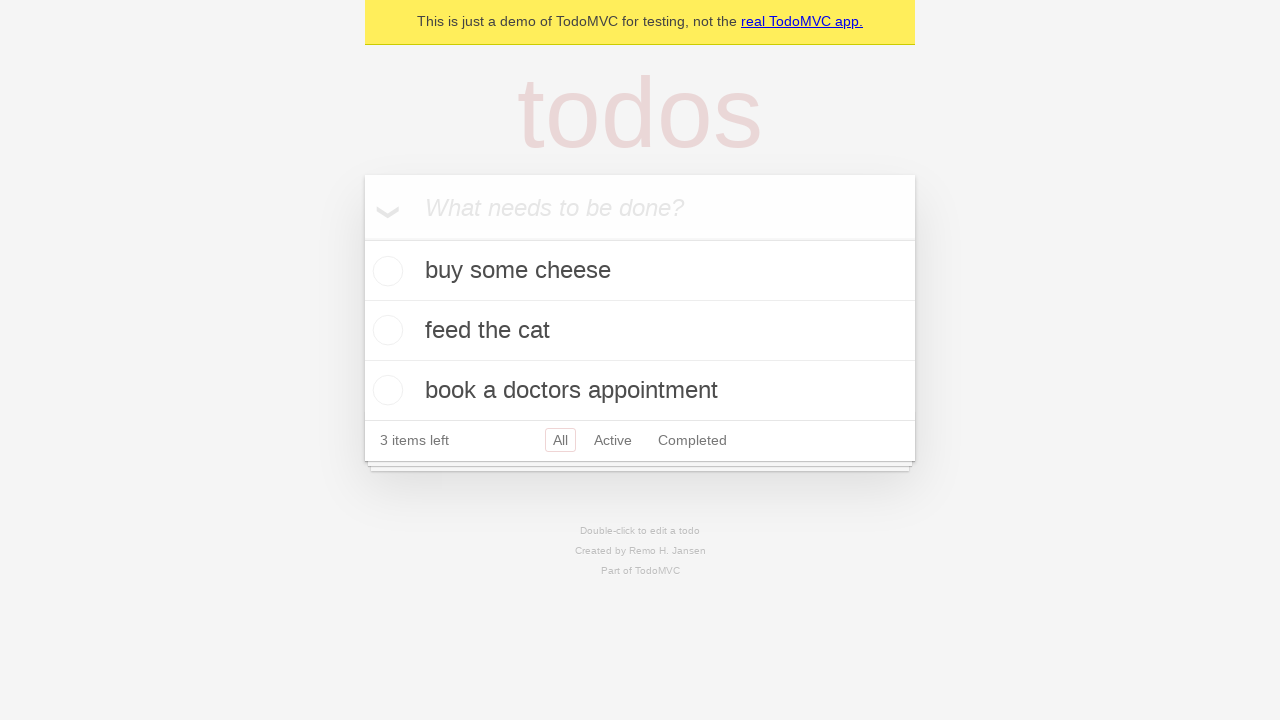

Checked the second todo item as completed at (385, 330) on internal:testid=[data-testid="todo-item"s] >> nth=1 >> internal:role=checkbox
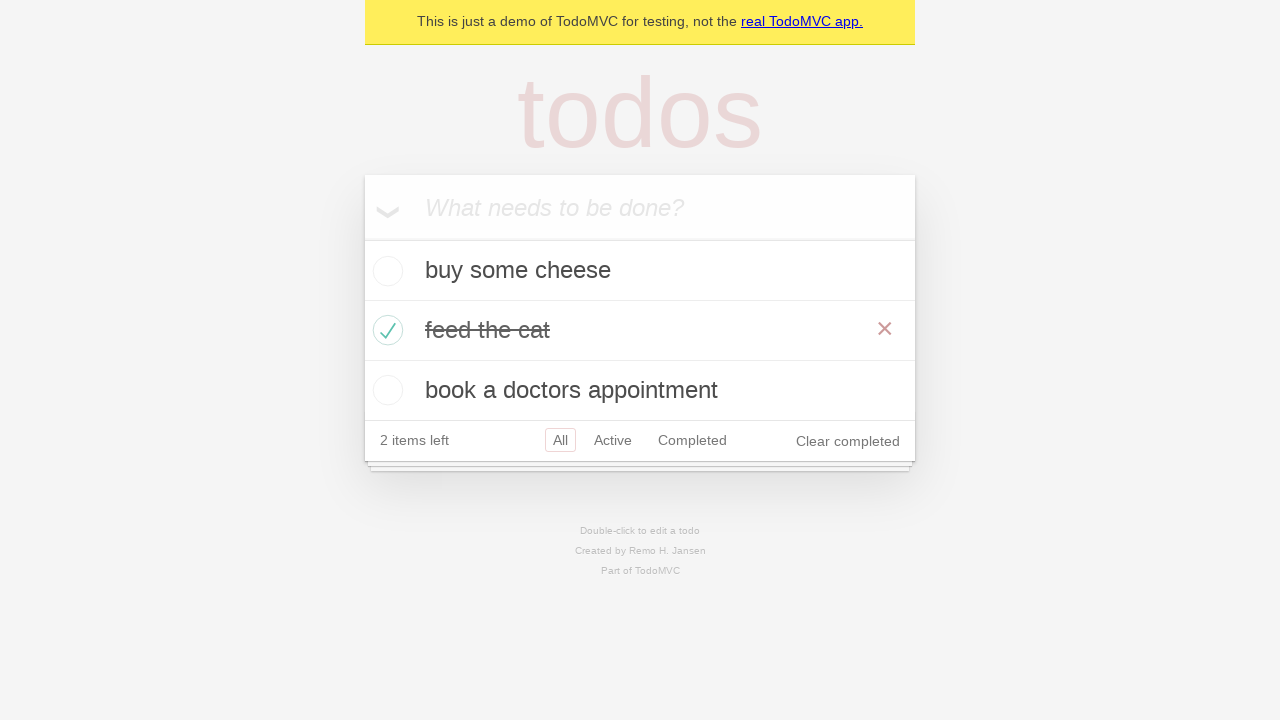

Clicked 'Clear completed' button to remove completed items at (848, 441) on internal:role=button[name="Clear completed"i]
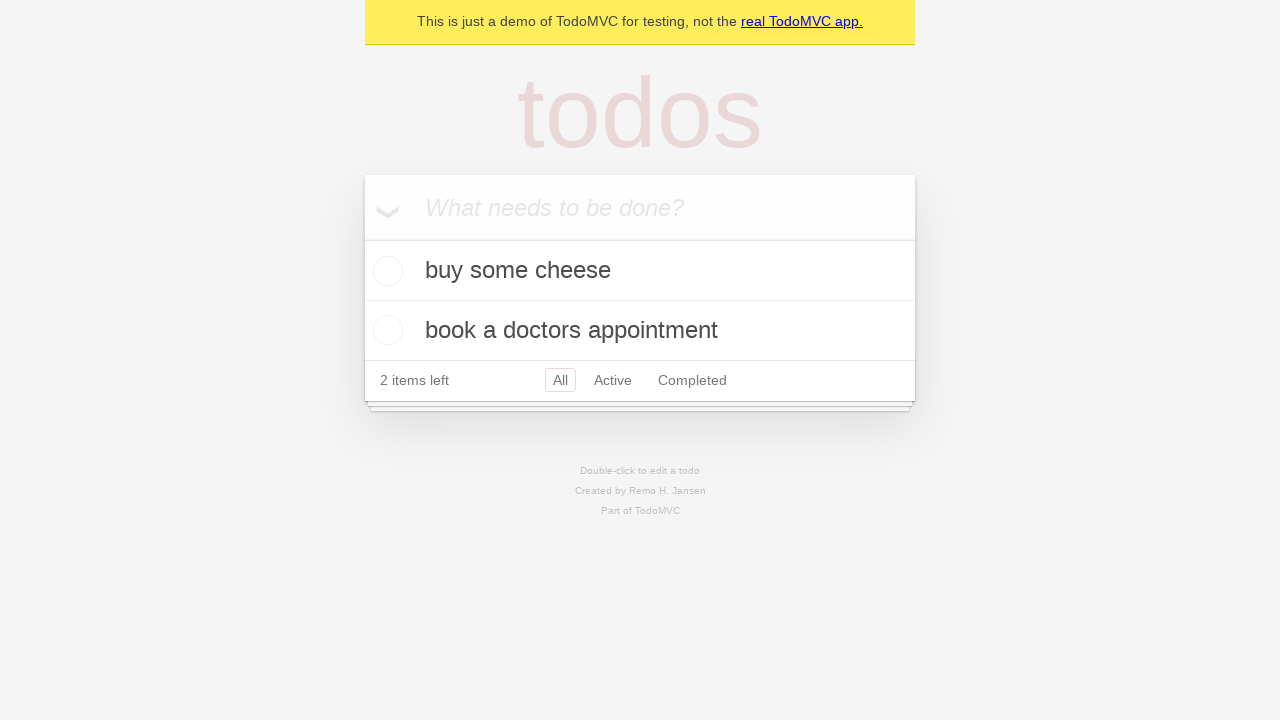

Verified that completed item was removed and 2 todo items remain
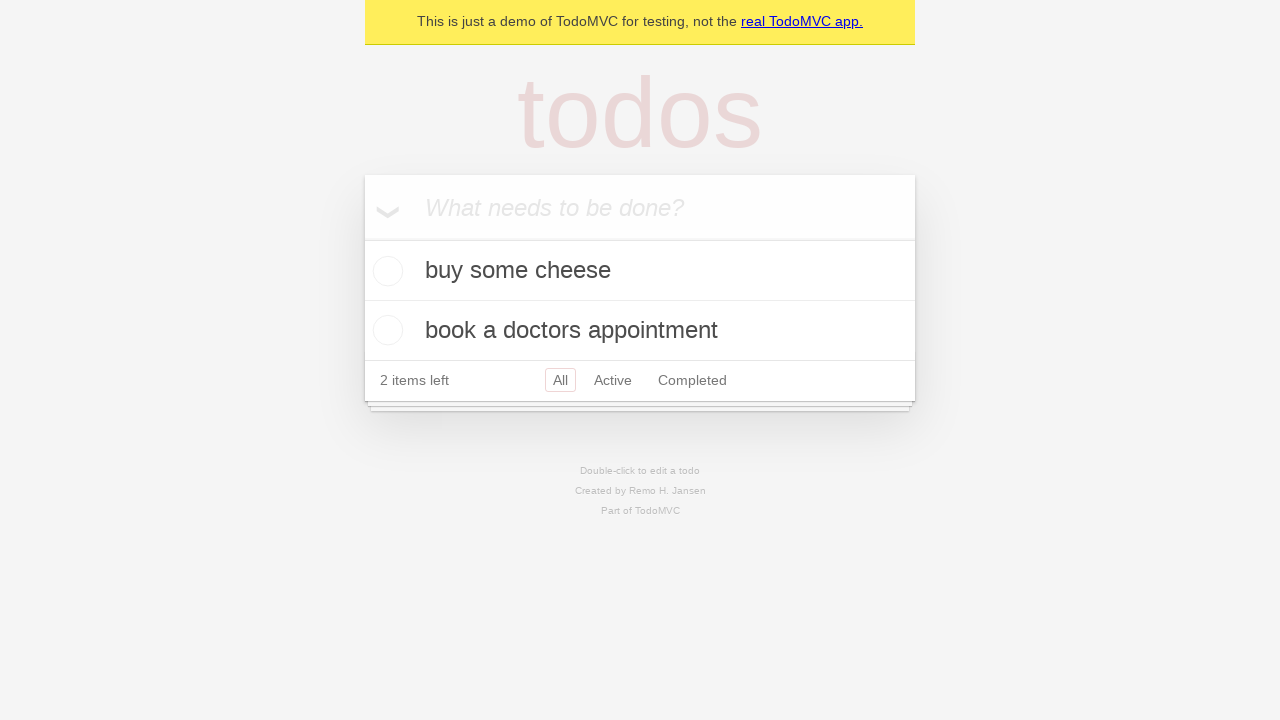

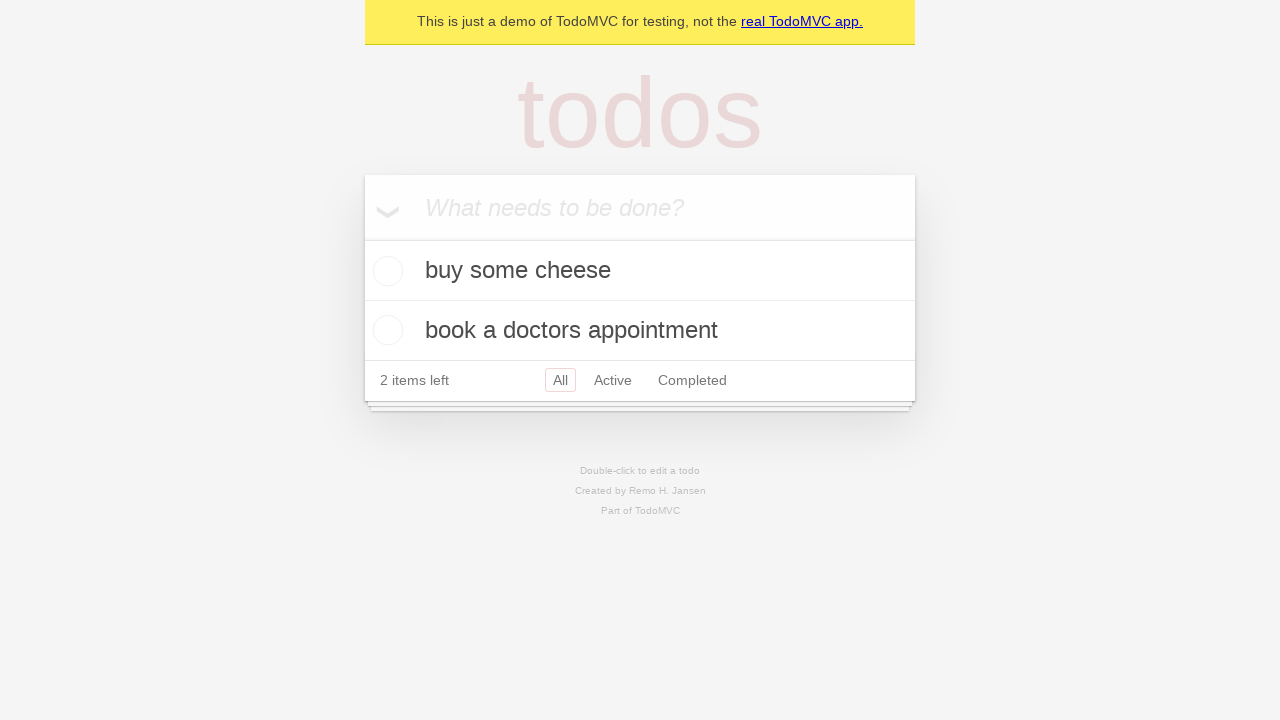